Tests that todos are stored in localStorage with the correct keys (title and completed) by adding a todo and inspecting the localStorage structure.

Starting URL: https://todomvc.com/examples/typescript-angular/#/

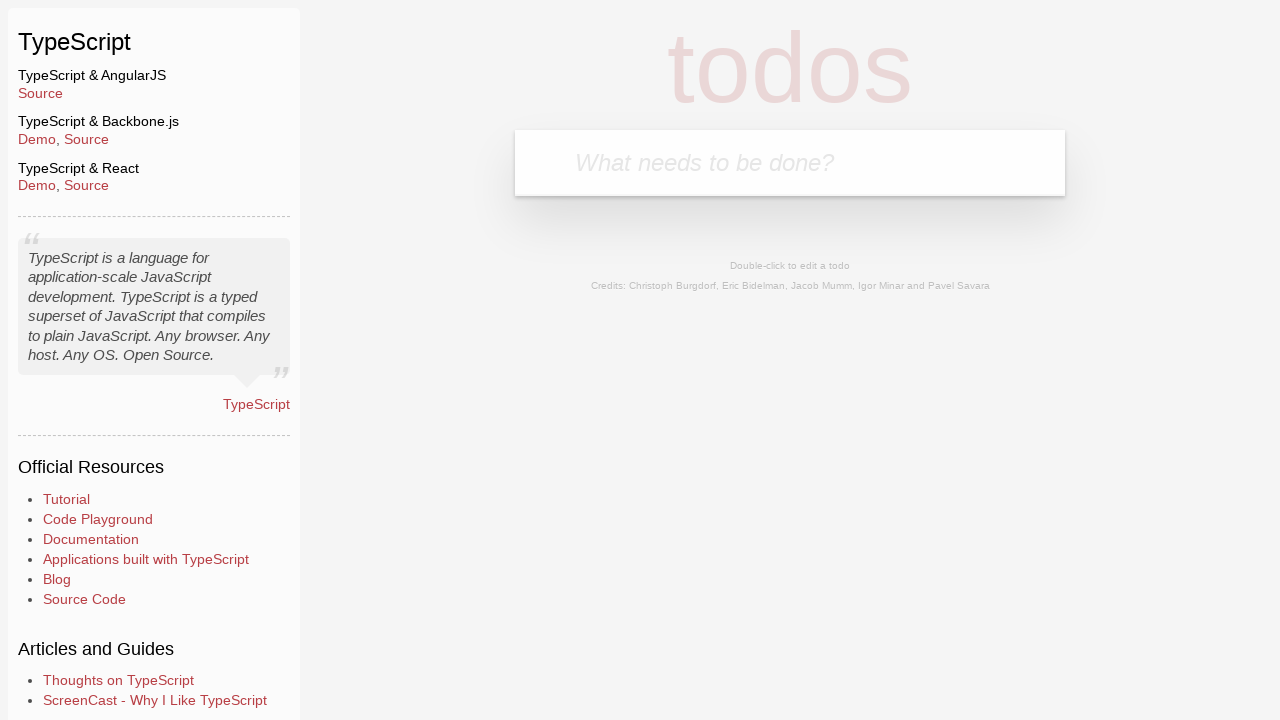

Filled new todo input with 'Lorem' on .new-todo
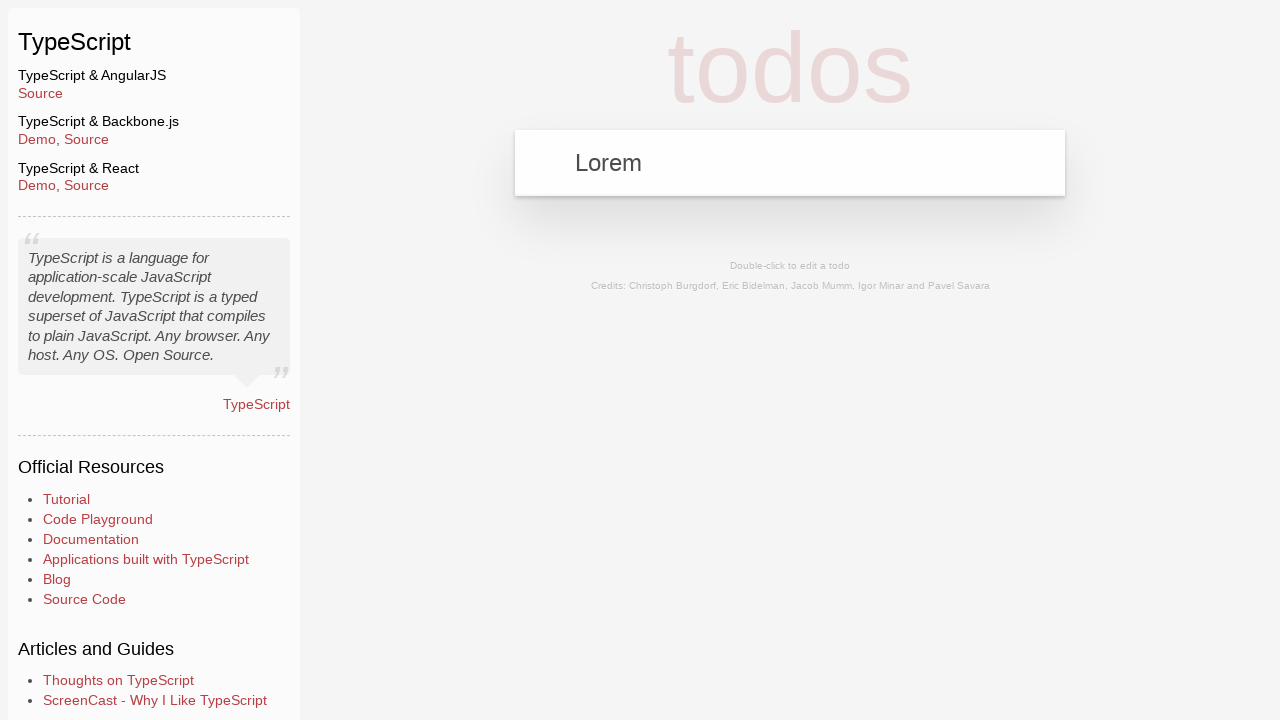

Pressed Enter to add the todo on .new-todo
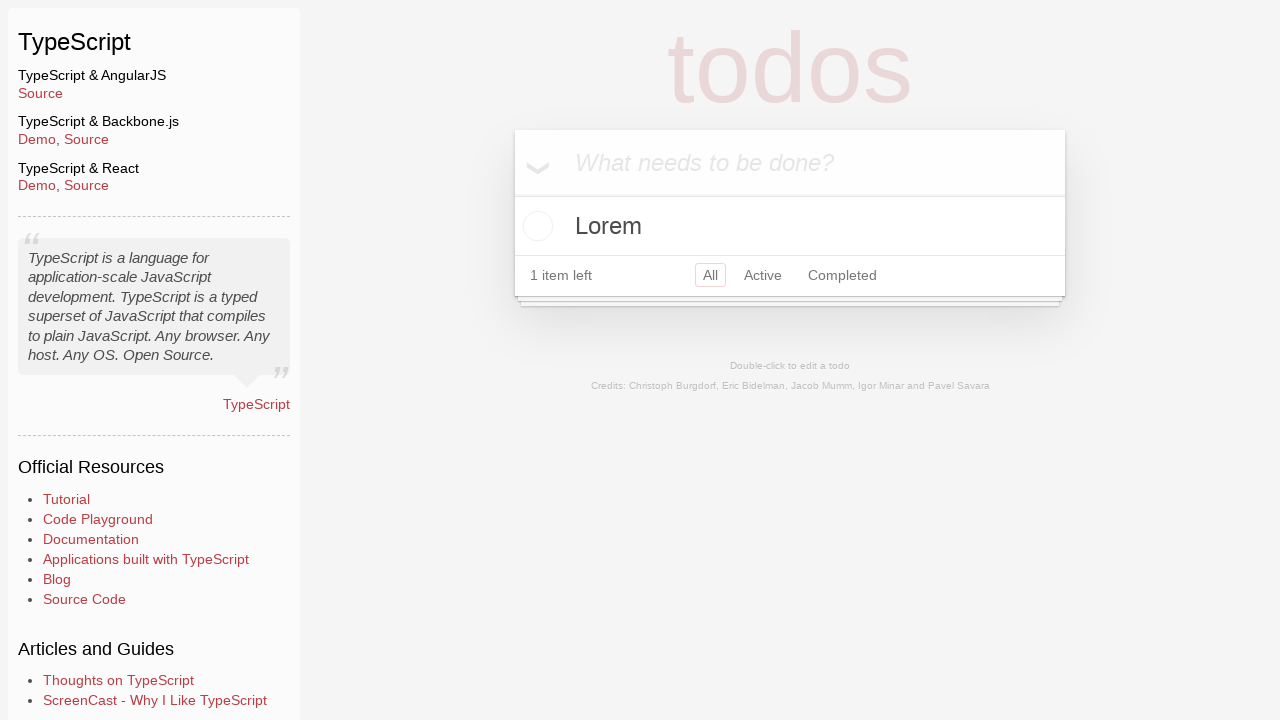

Todo item appeared in the list
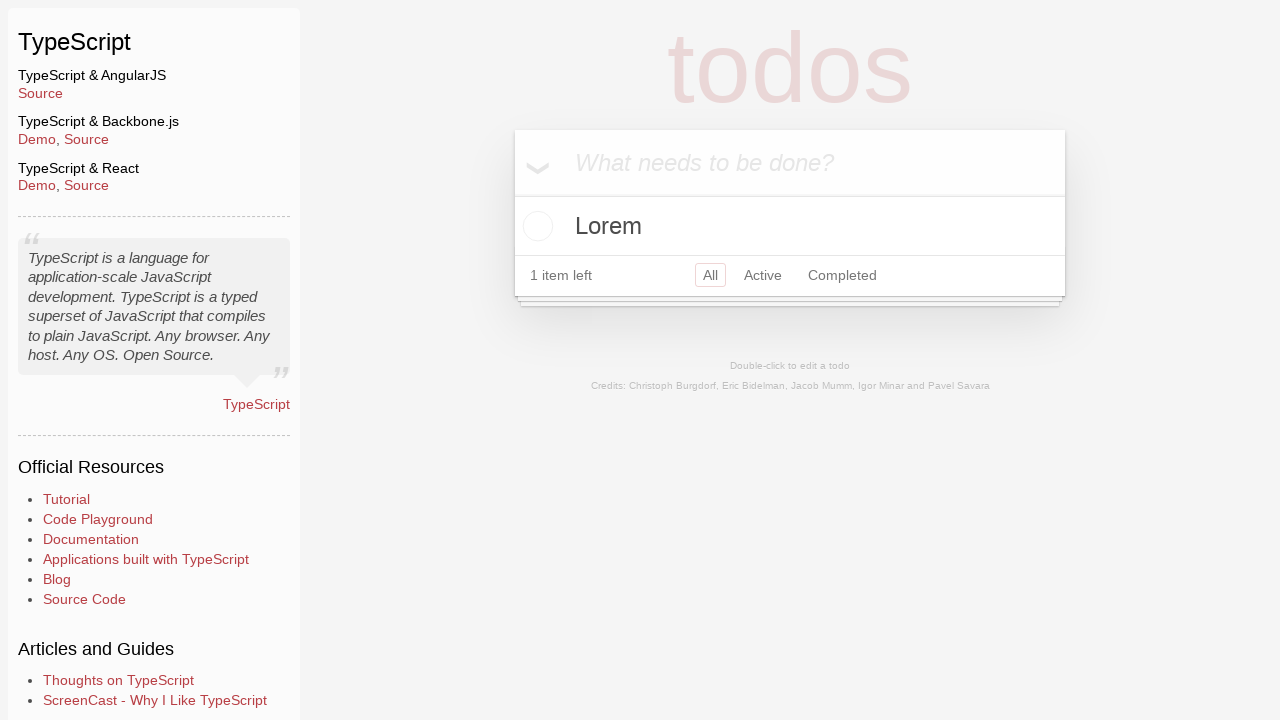

Retrieved todos from localStorage
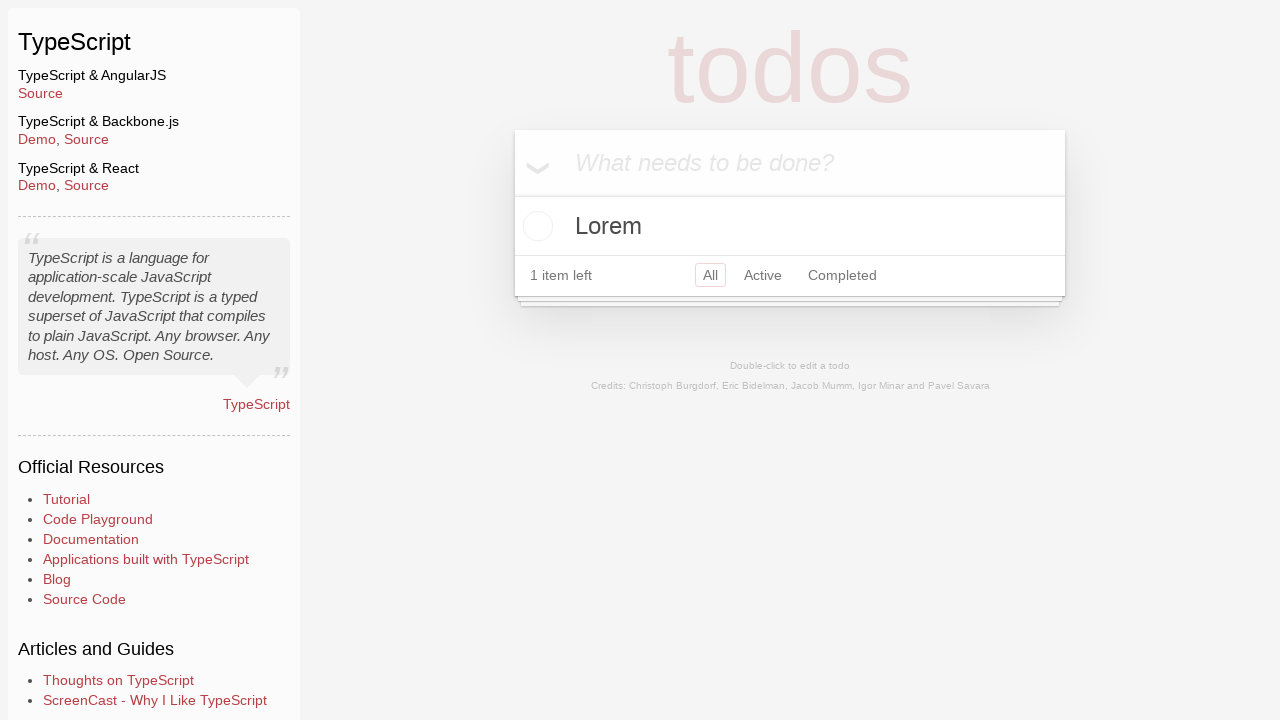

Parsed localStorage JSON and extracted keys from first todo
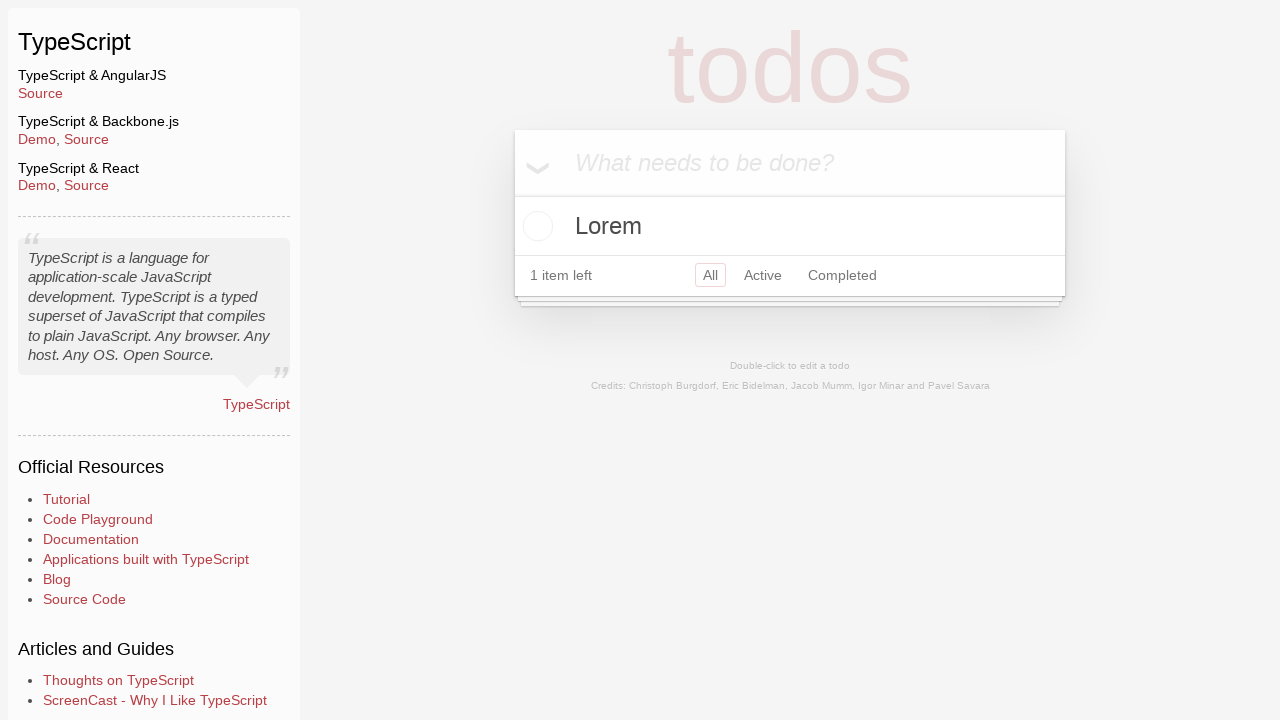

Verified first todo has exactly 2 keys
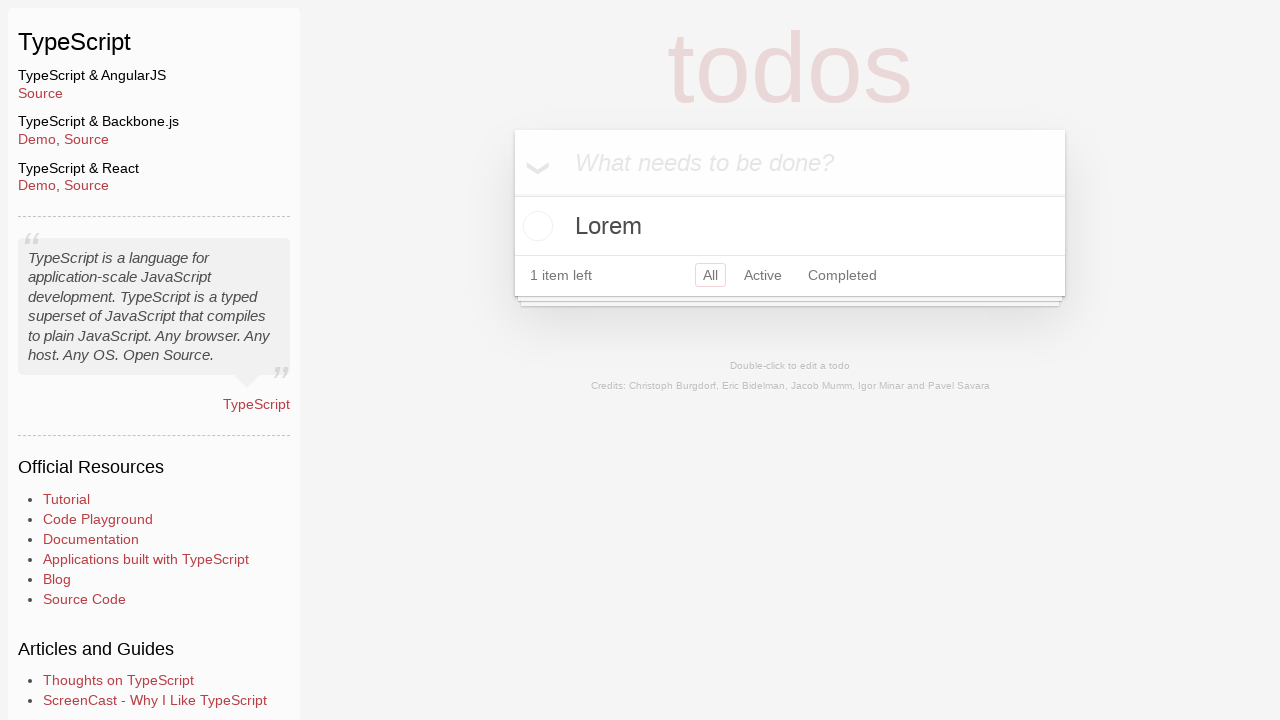

Verified 'title' key exists in todo
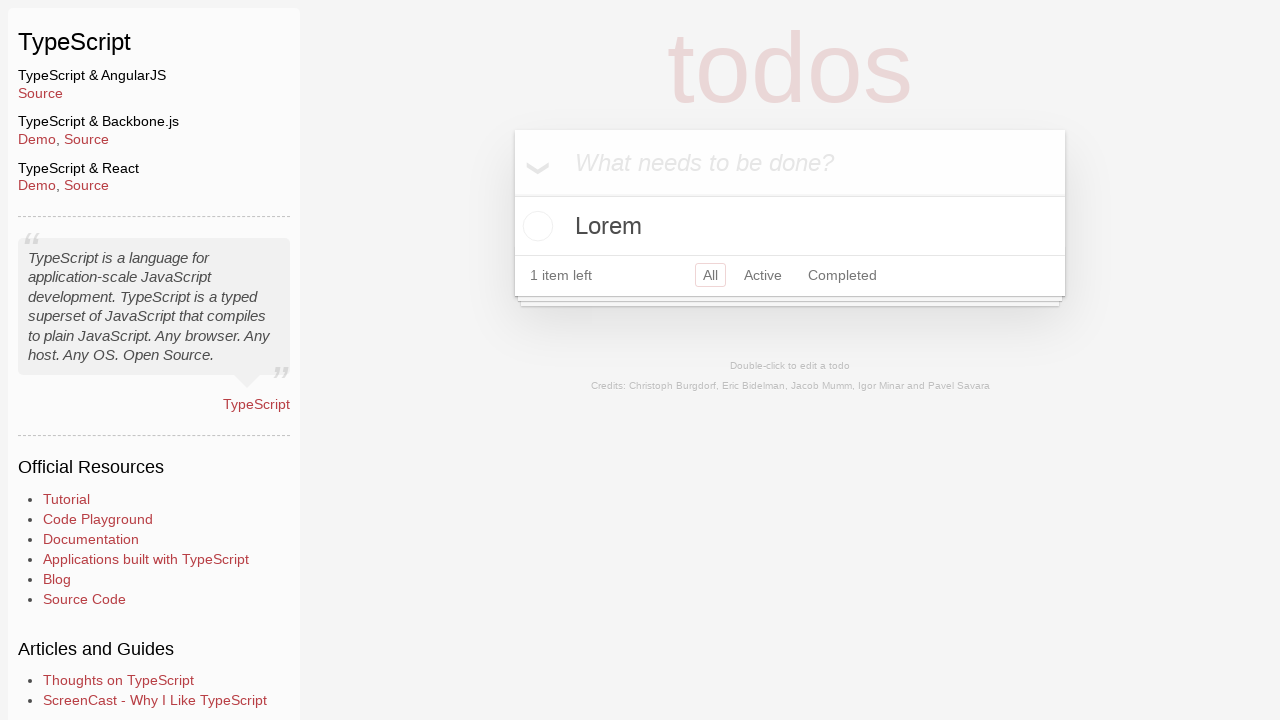

Verified 'completed' key exists in todo
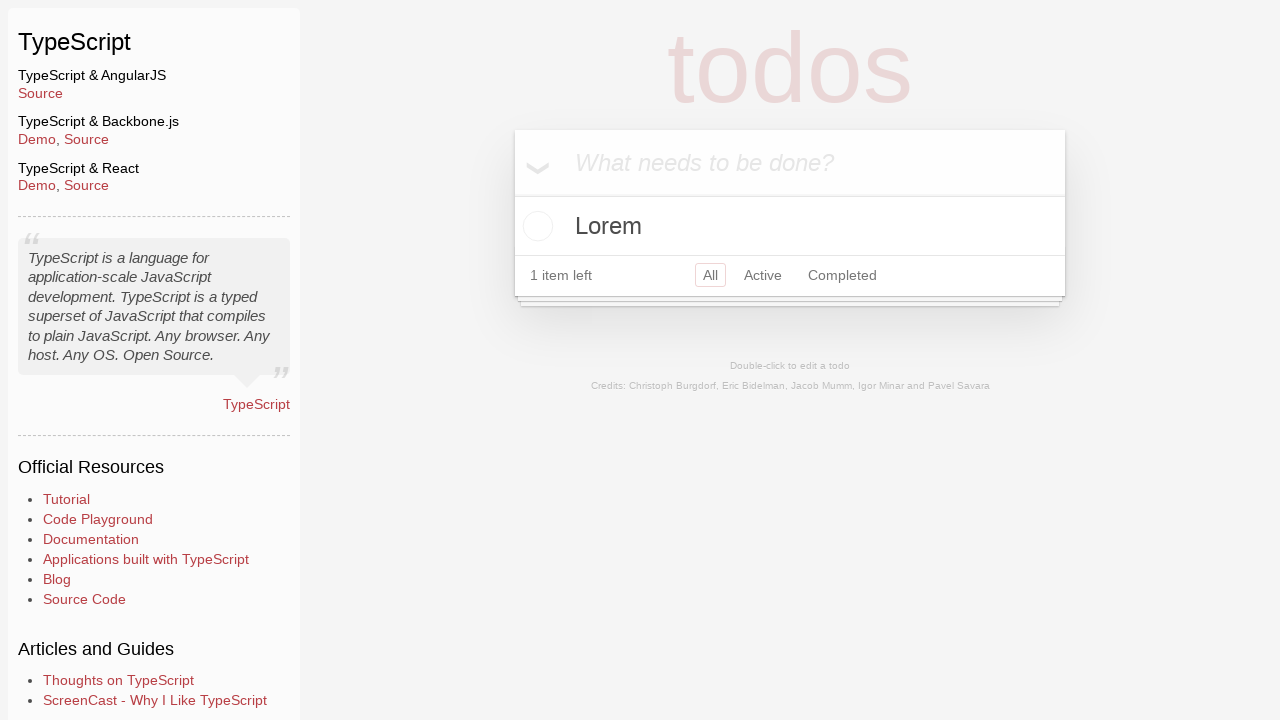

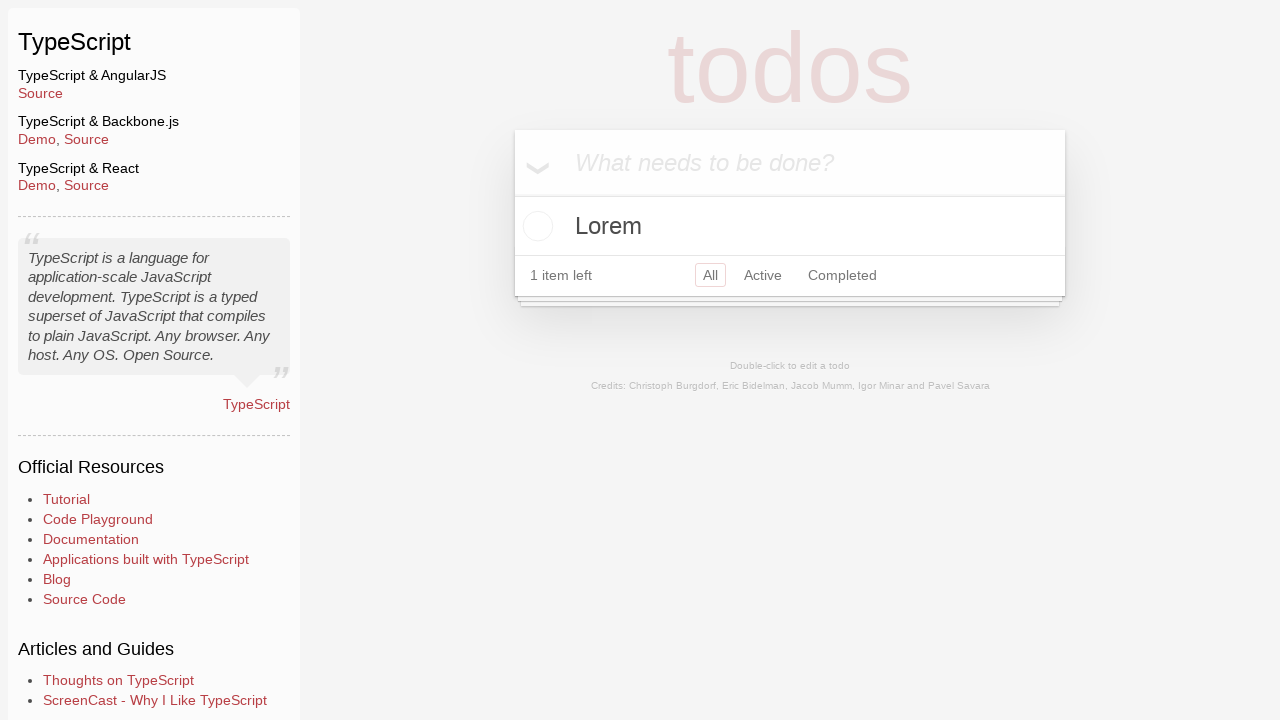